Tests that clicking the "Add to Cart" button on the catalog page changes the button text to "More Details"

Starting URL: http://intershop5.skillbox.ru/

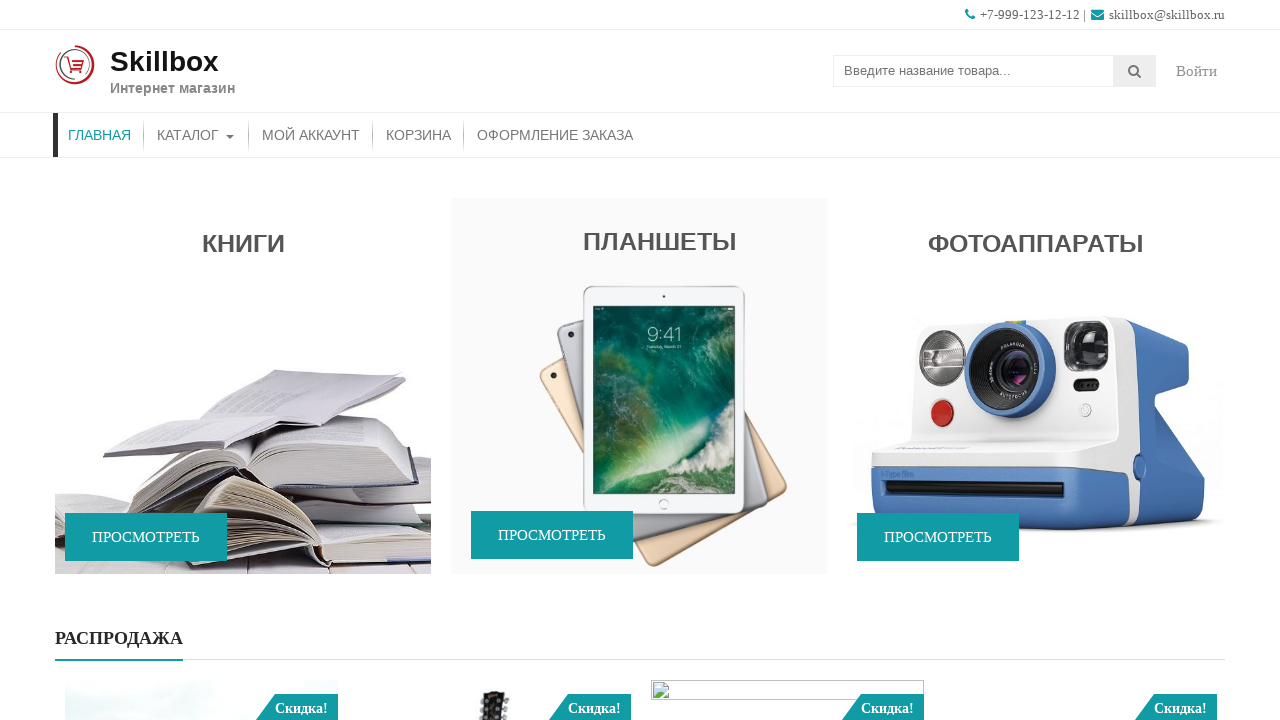

Clicked on Catalog menu item at (196, 135) on xpath=//*[contains(@class, 'store-menu')]//*[.='Каталог']
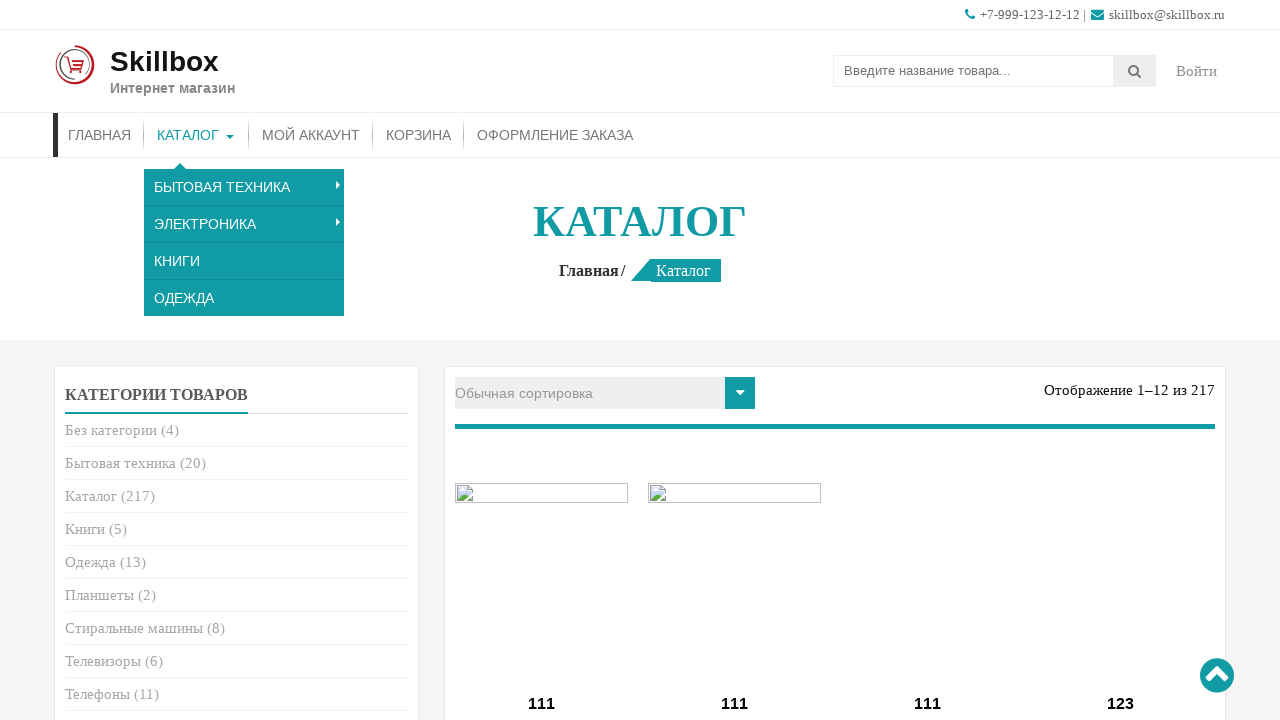

Clicked on first 'Add to Cart' button at (542, 361) on (//*[.= 'В корзину'])[1]
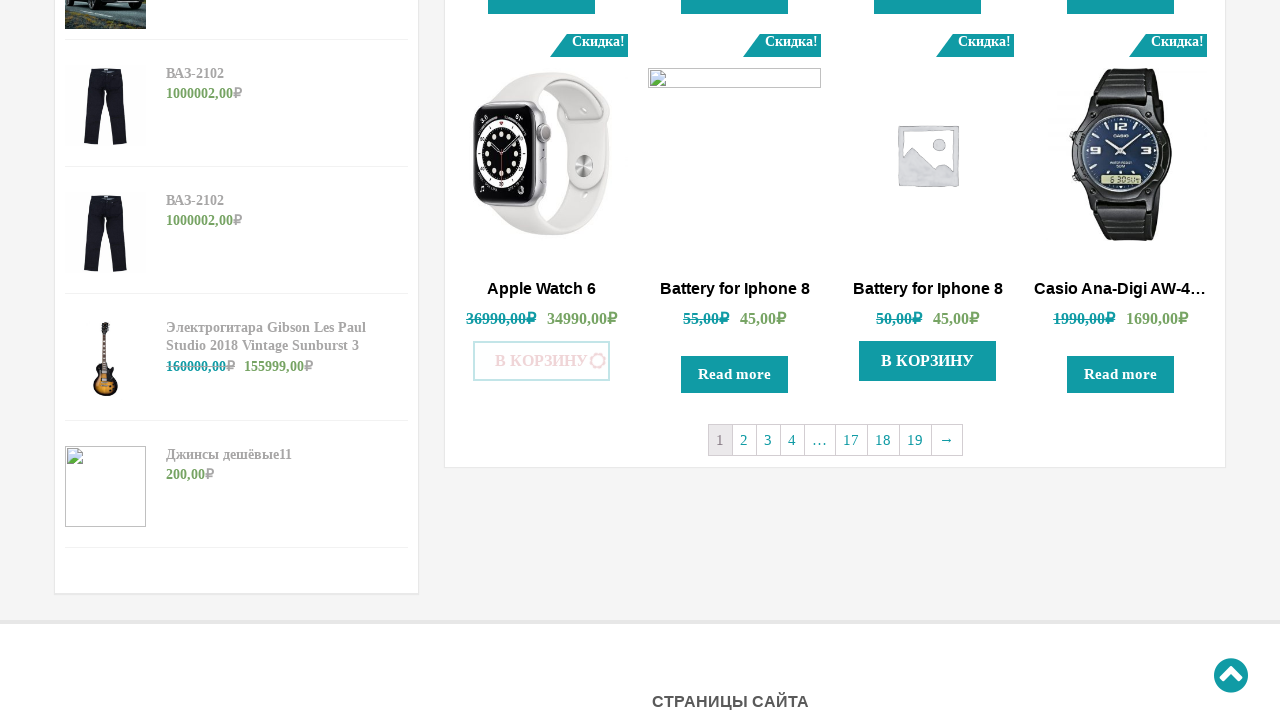

Verified that 'More Details' button appeared after clicking 'Add to Cart'
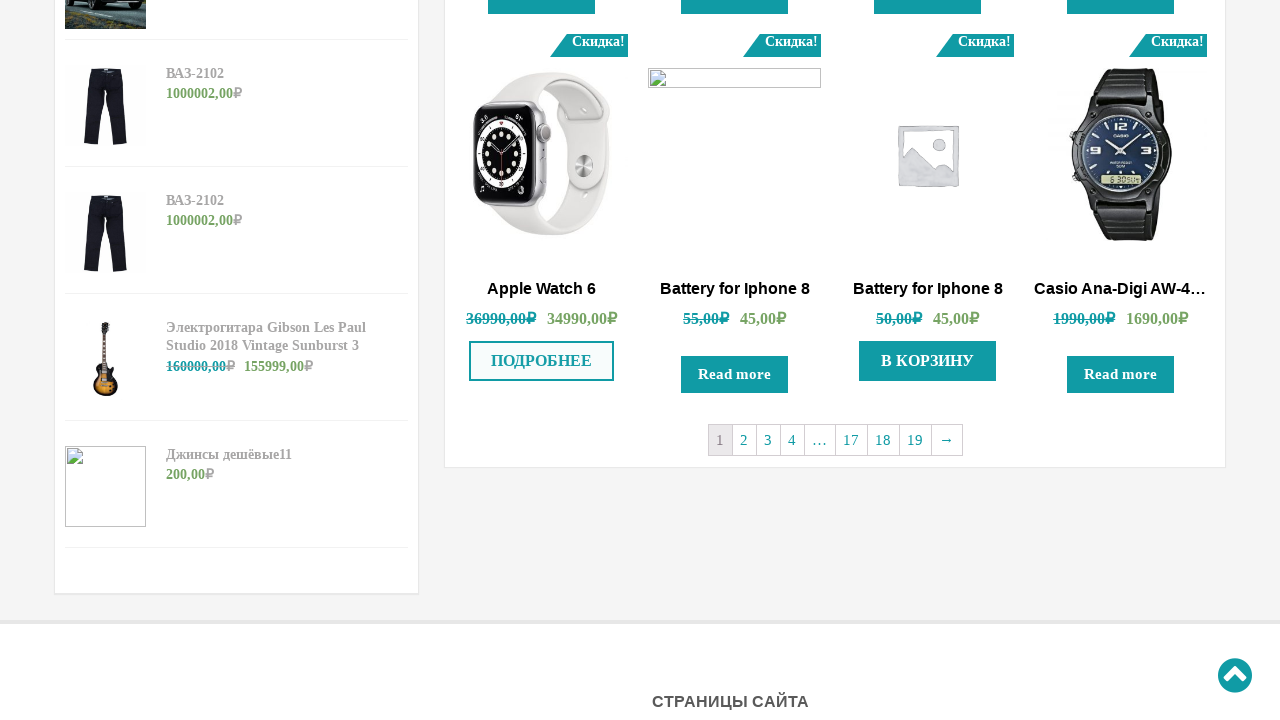

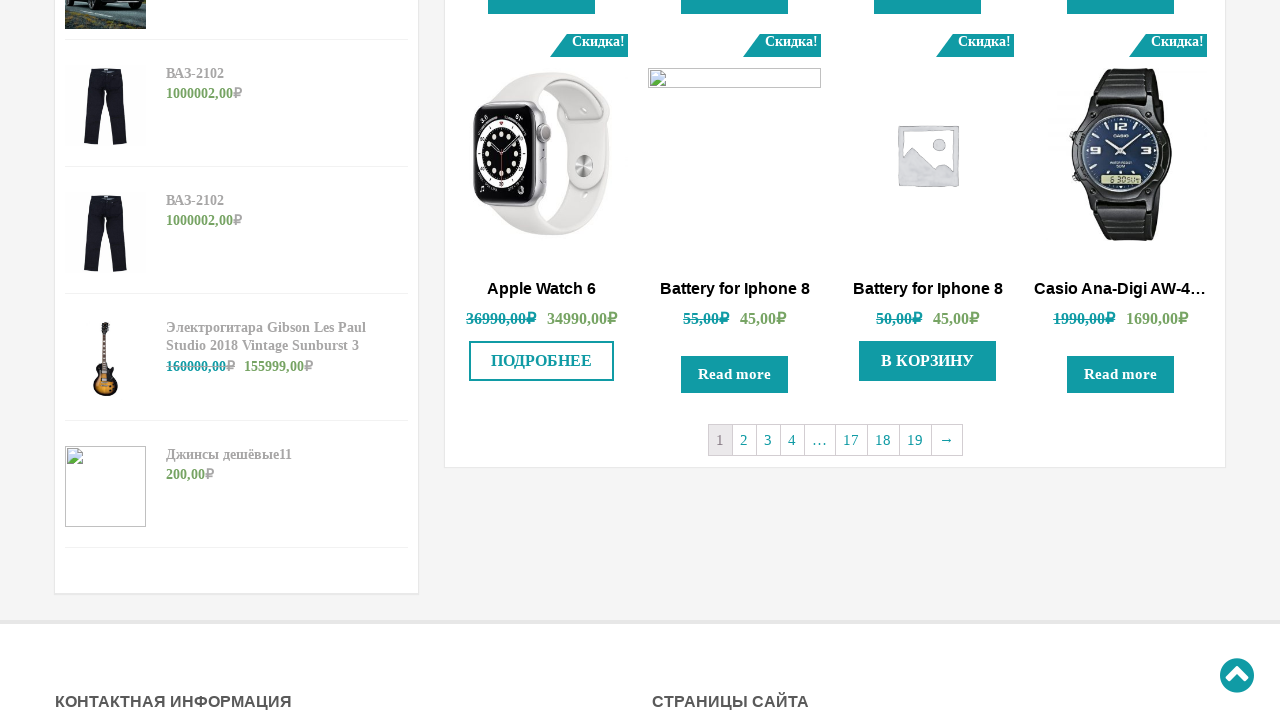